Navigates to a DTU CBS bioinformatics web interface page and clicks on one of the links (third from last) to generate/download output

Starting URL: http://www.cbs.dtu.dk/cgi-bin/webface2.fcgi?jobid=5CE7EC9D00007551A294FB5C&wait=20

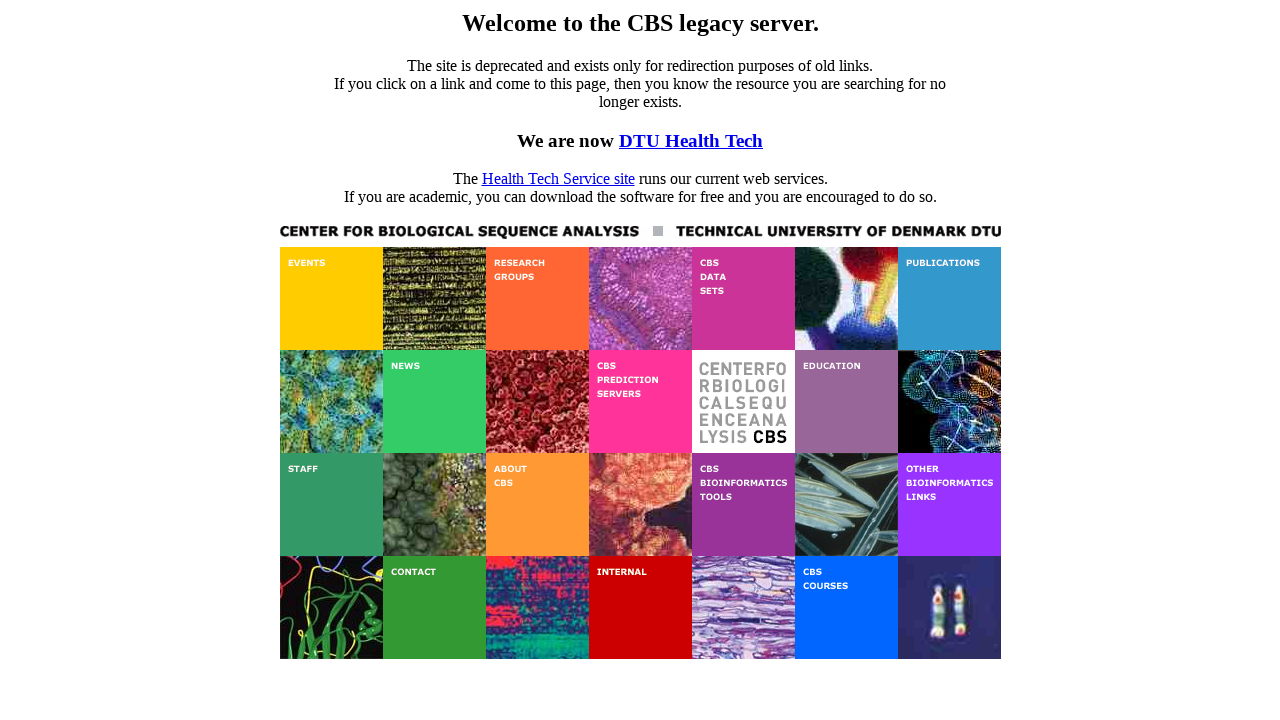

Waited for links to load on DTU CBS bioinformatics page
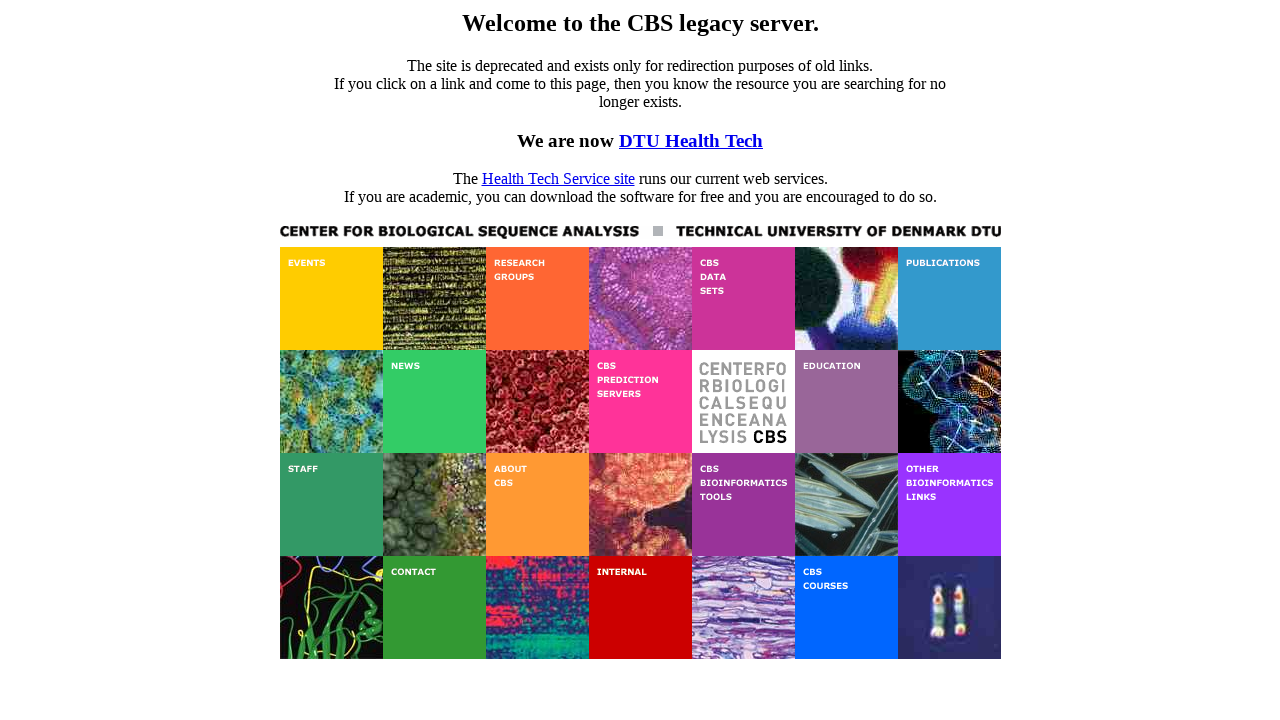

Retrieved all available links from the page
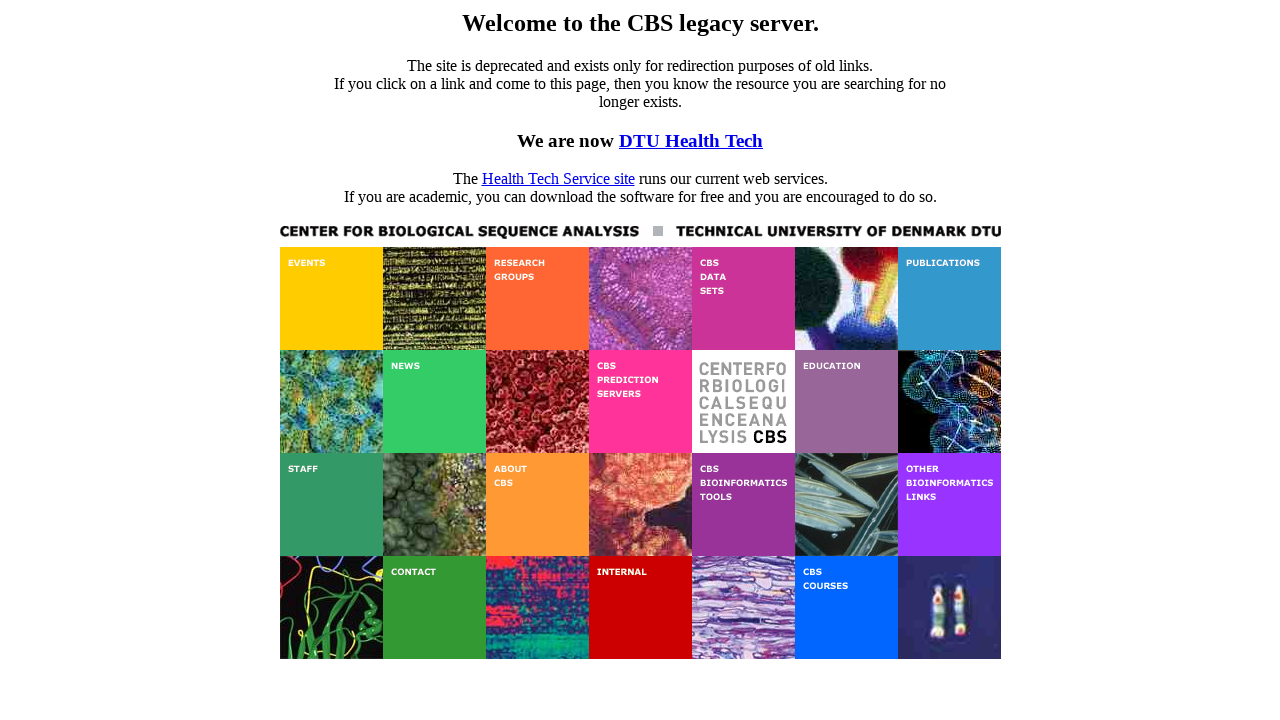

Clicked the third-to-last link to generate/download output at (434, 608) on a >> nth=13
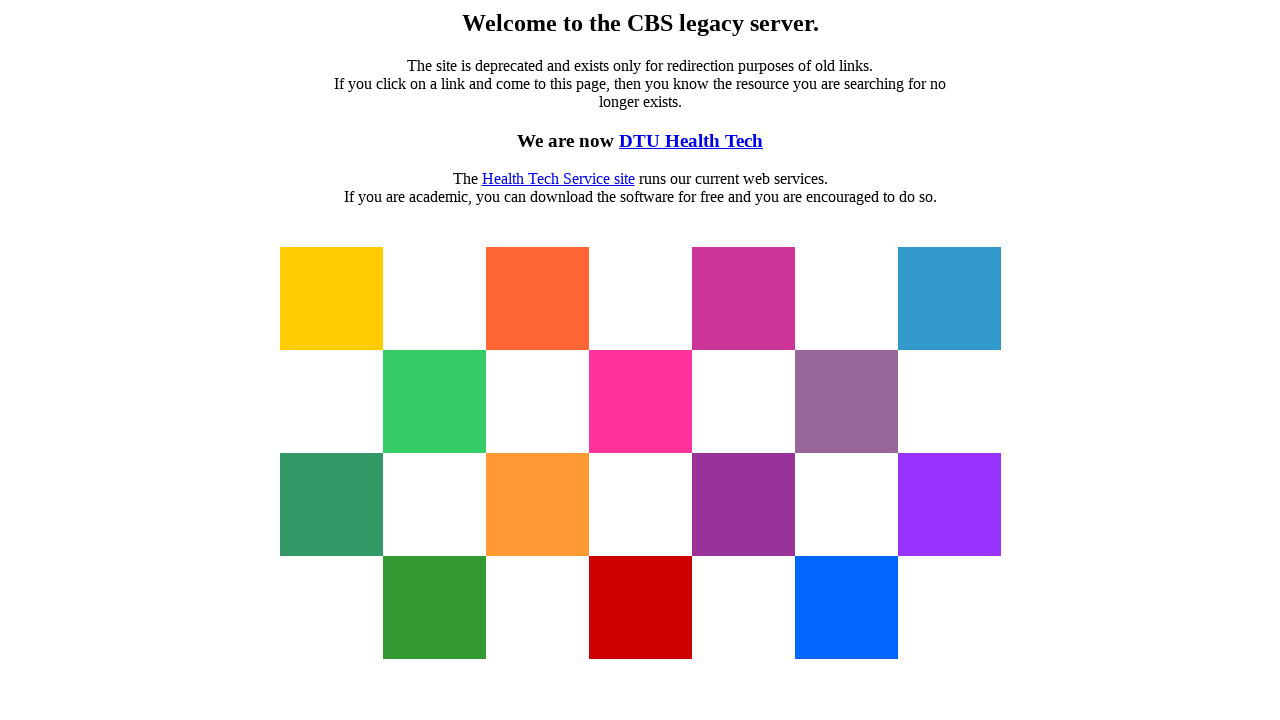

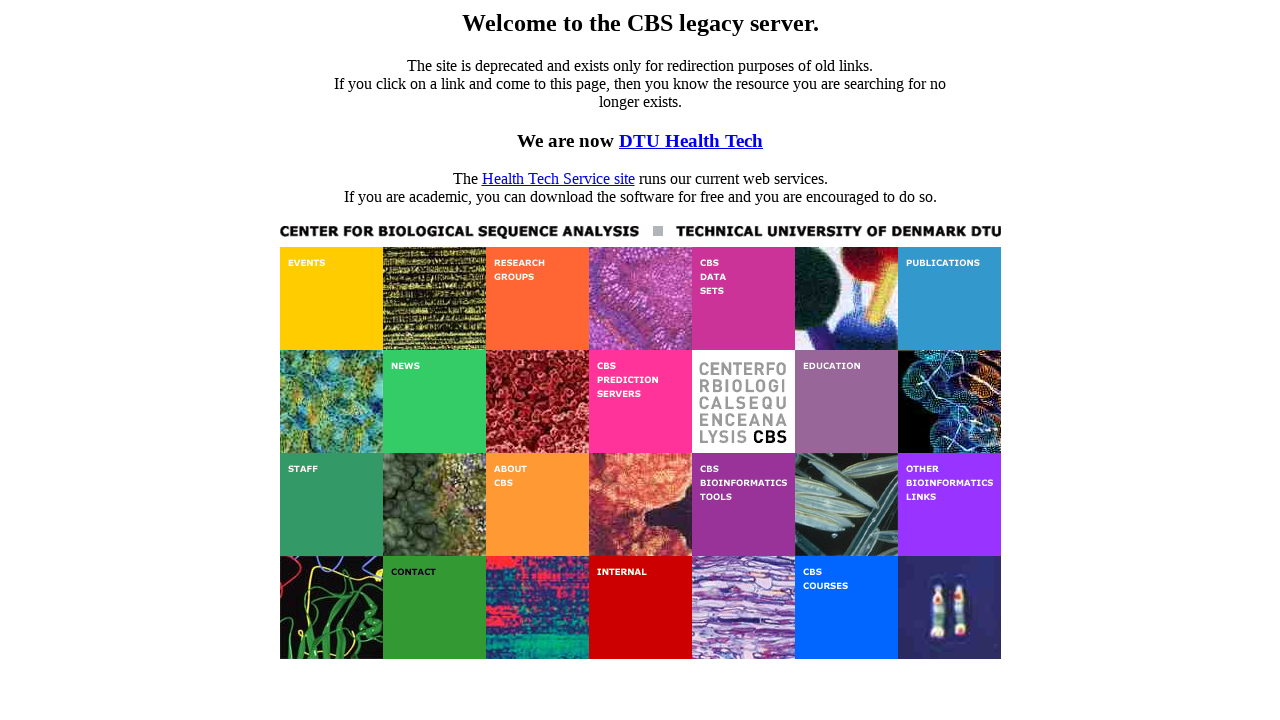